Navigates to GitHub homepage and verifies the page loads successfully by checking the page title

Starting URL: https://github.com

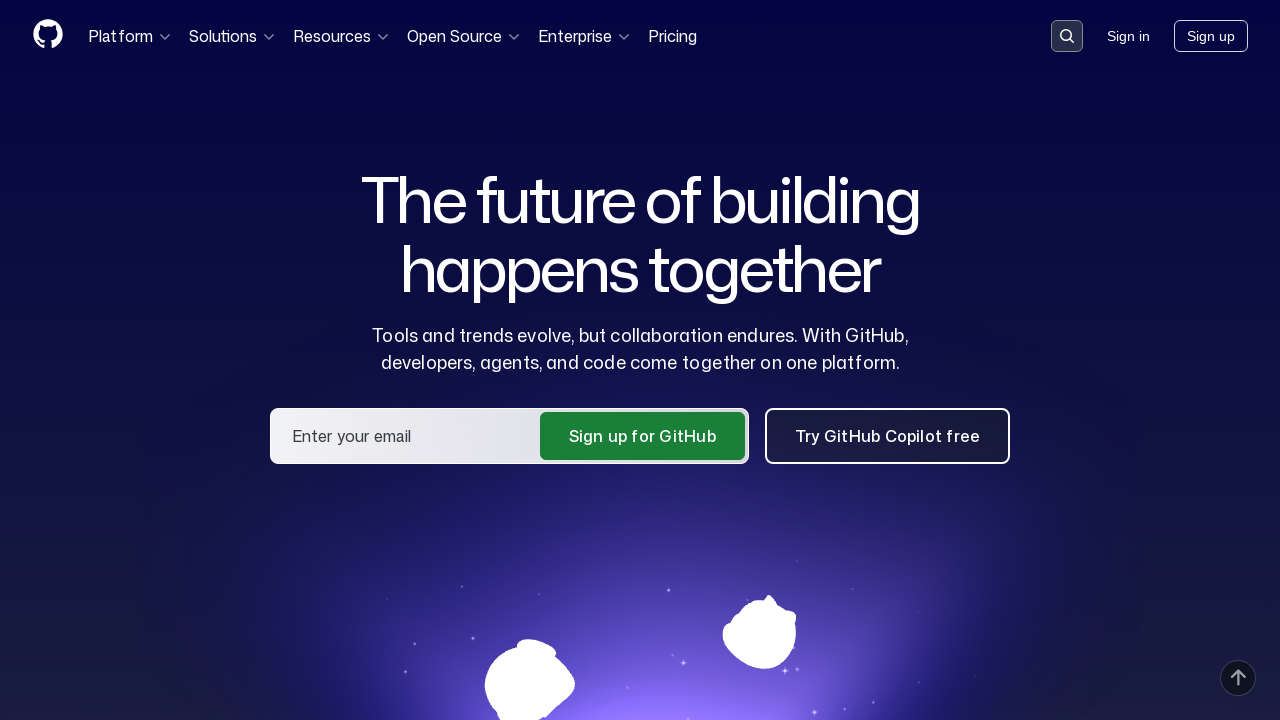

Navigated to GitHub homepage
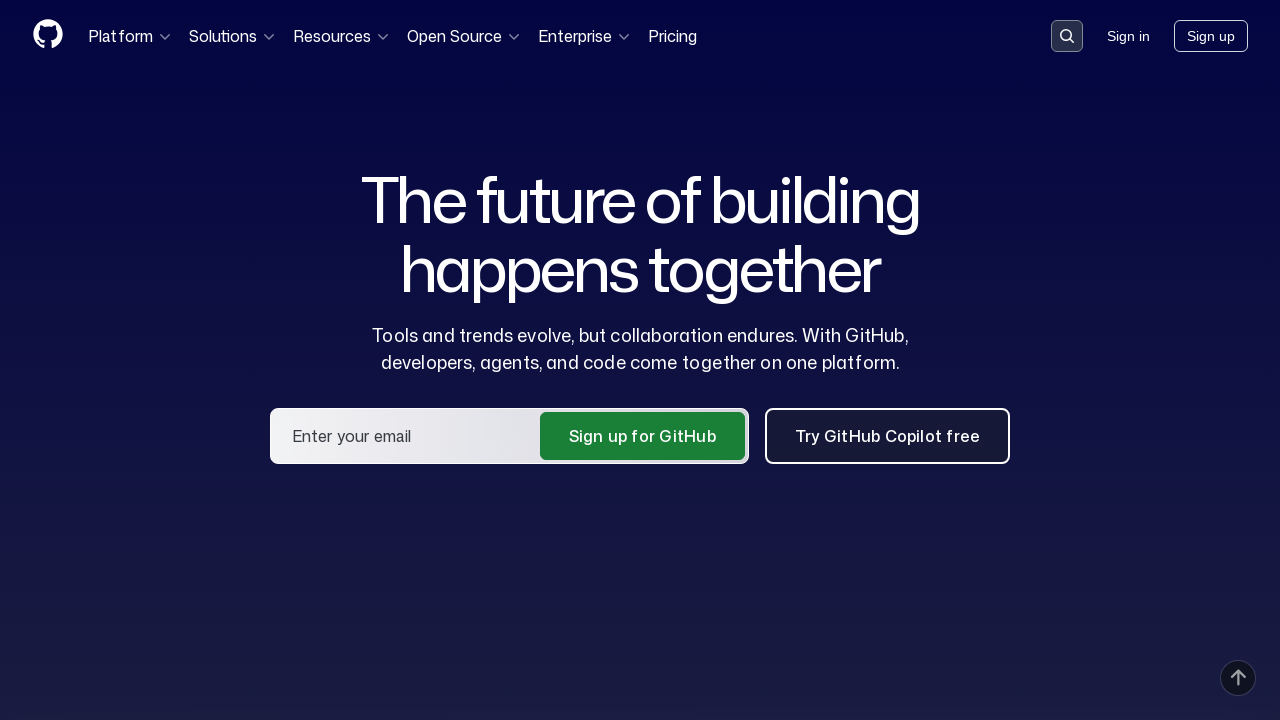

Waited for page to reach domcontentloaded state
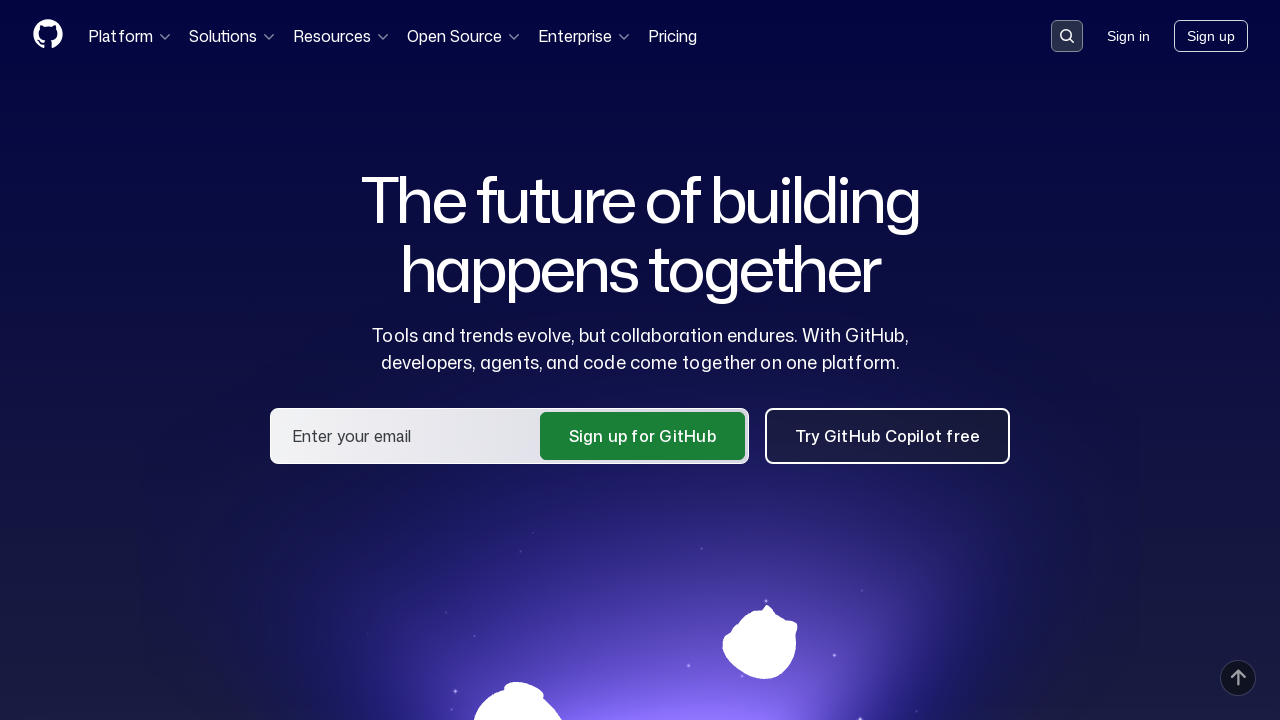

Verified page title contains 'GitHub'
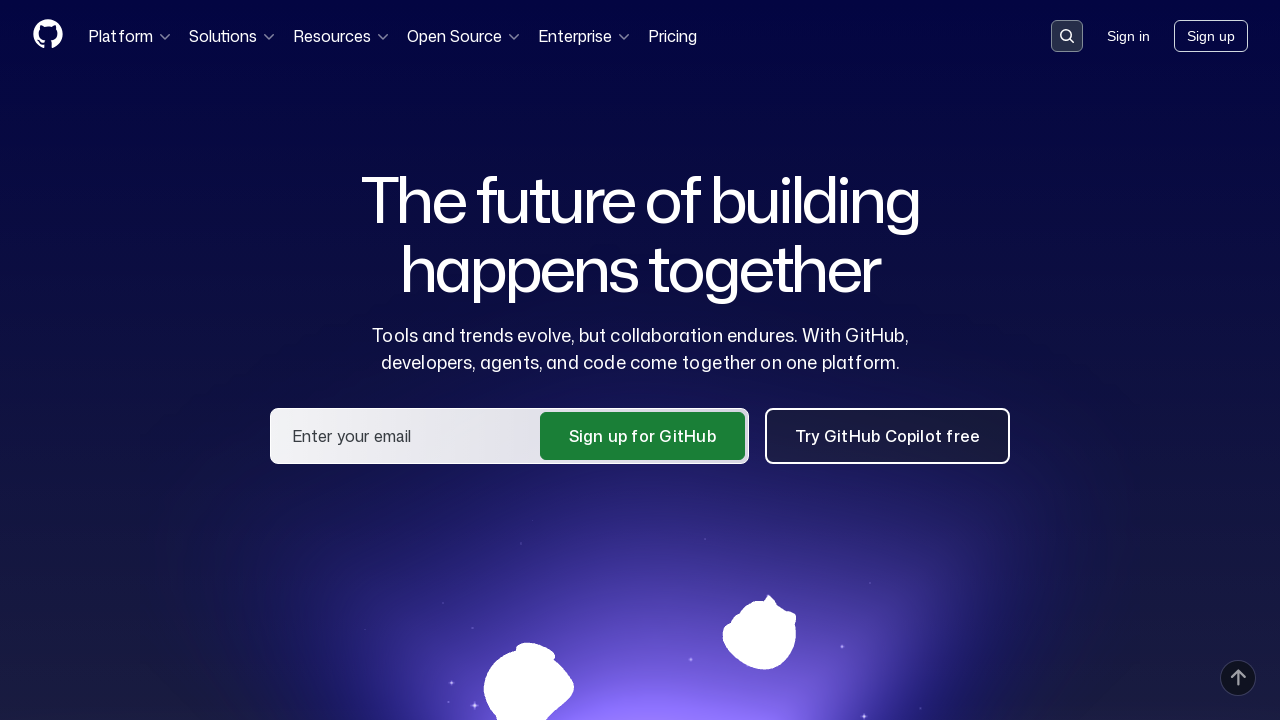

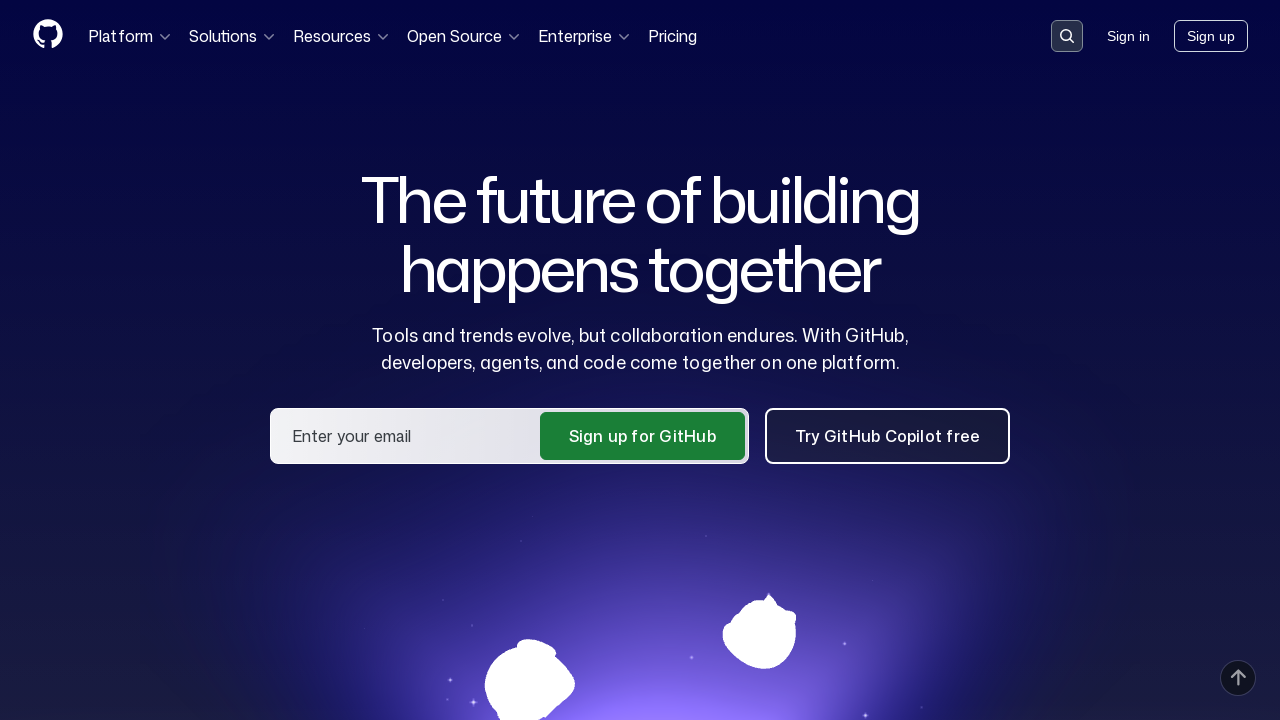